Tests adding a Nokia device to the shopping cart by selecting the product, clicking add to cart, accepting the alert, navigating to the cart, and verifying the item appears correctly.

Starting URL: https://www.demoblaze.com/index.html

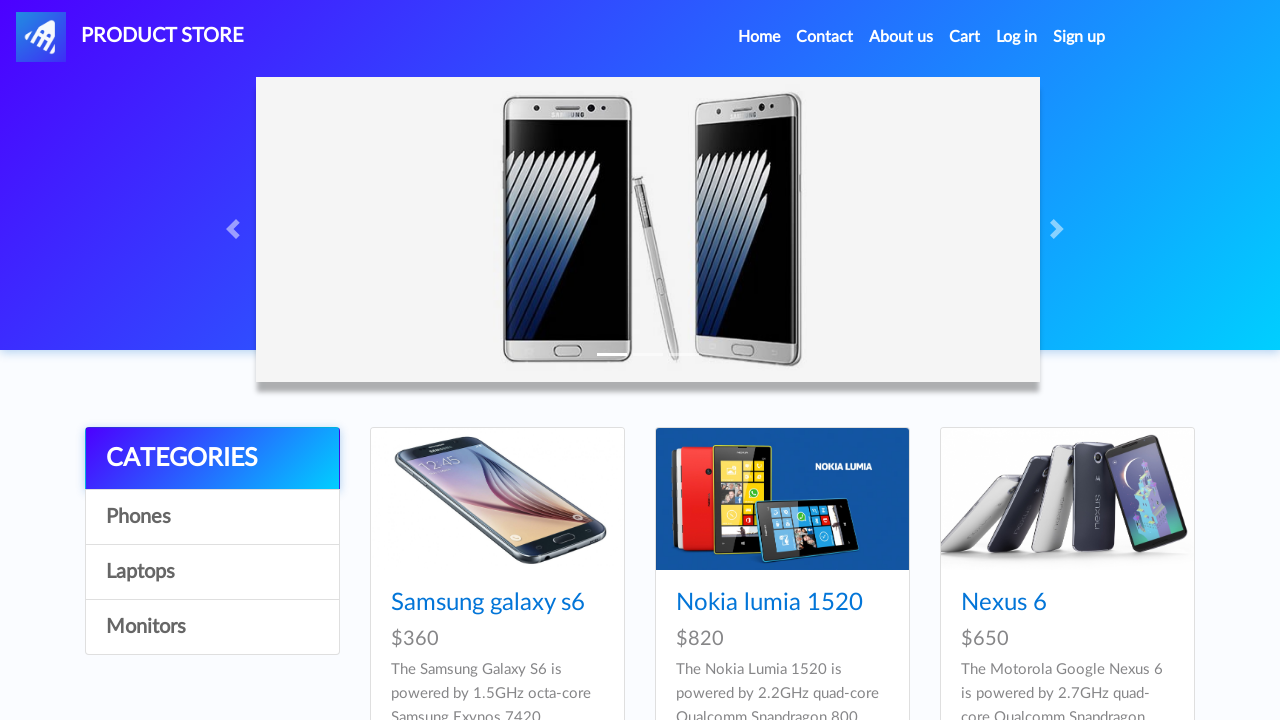

Nokia device link selector is ready
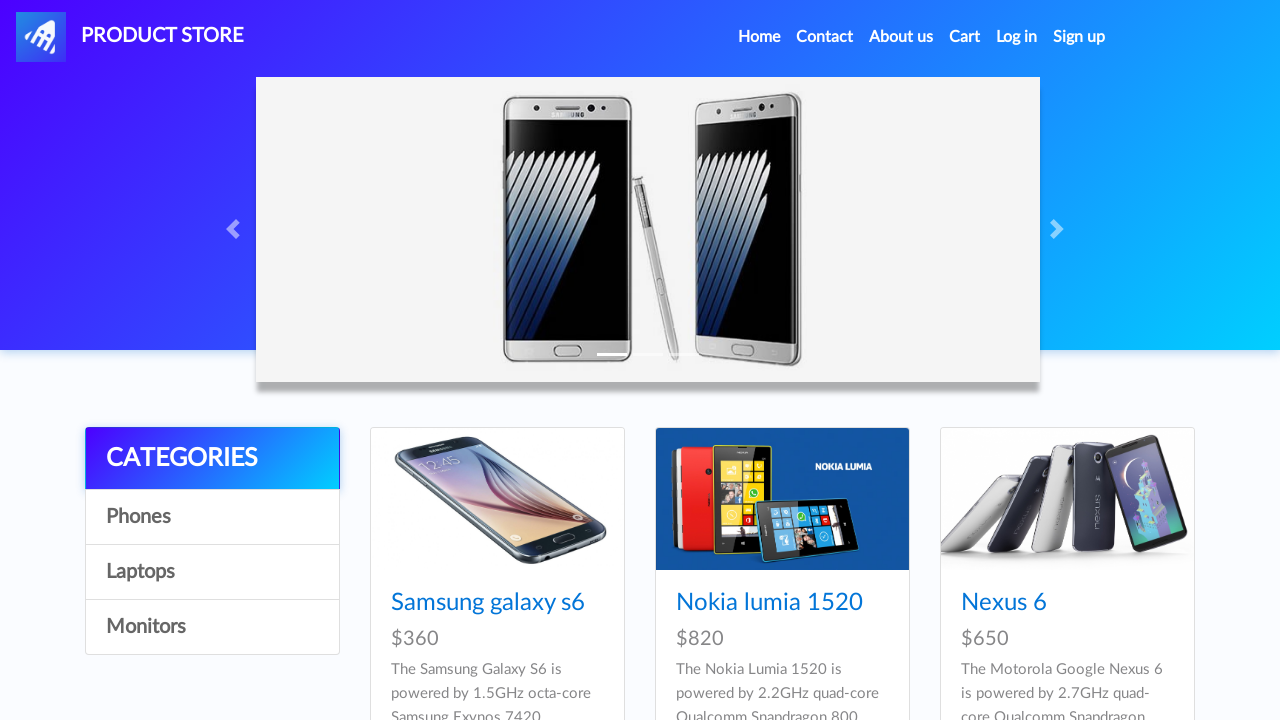

Clicked on Nokia device link at (782, 499) on a[href="prod.html?idp_=2"]
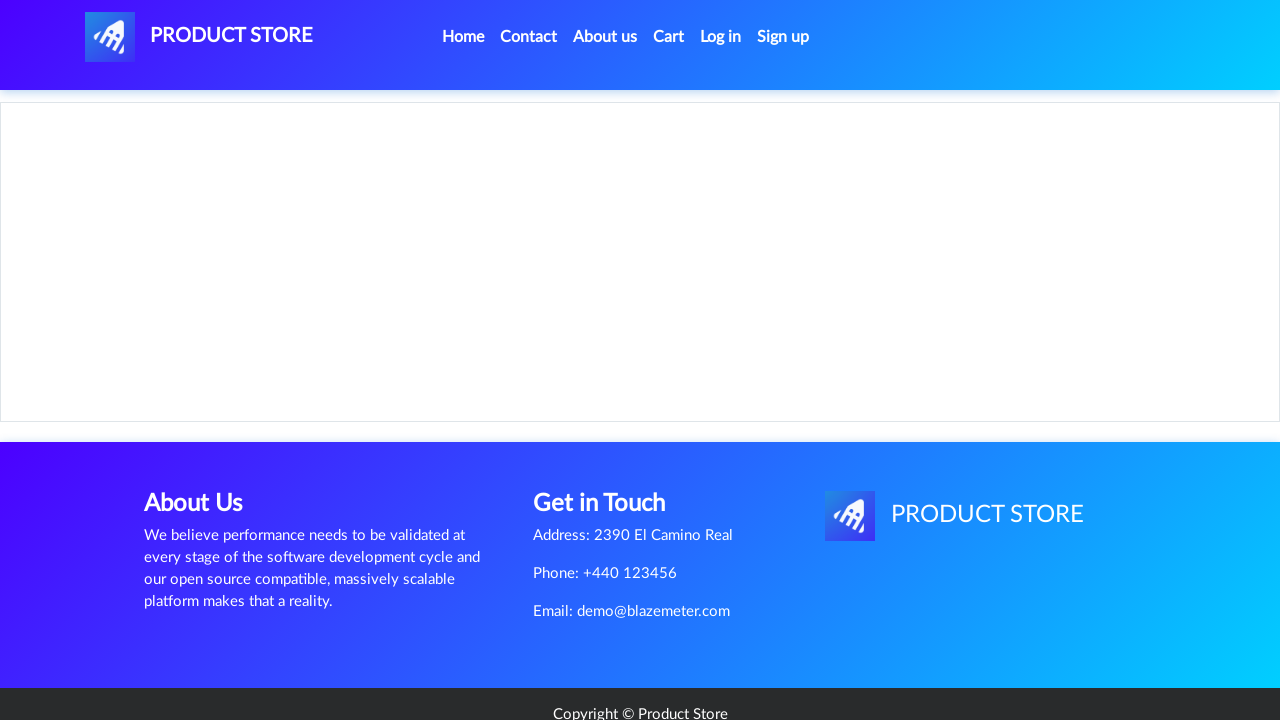

Add to Cart button is ready on product page
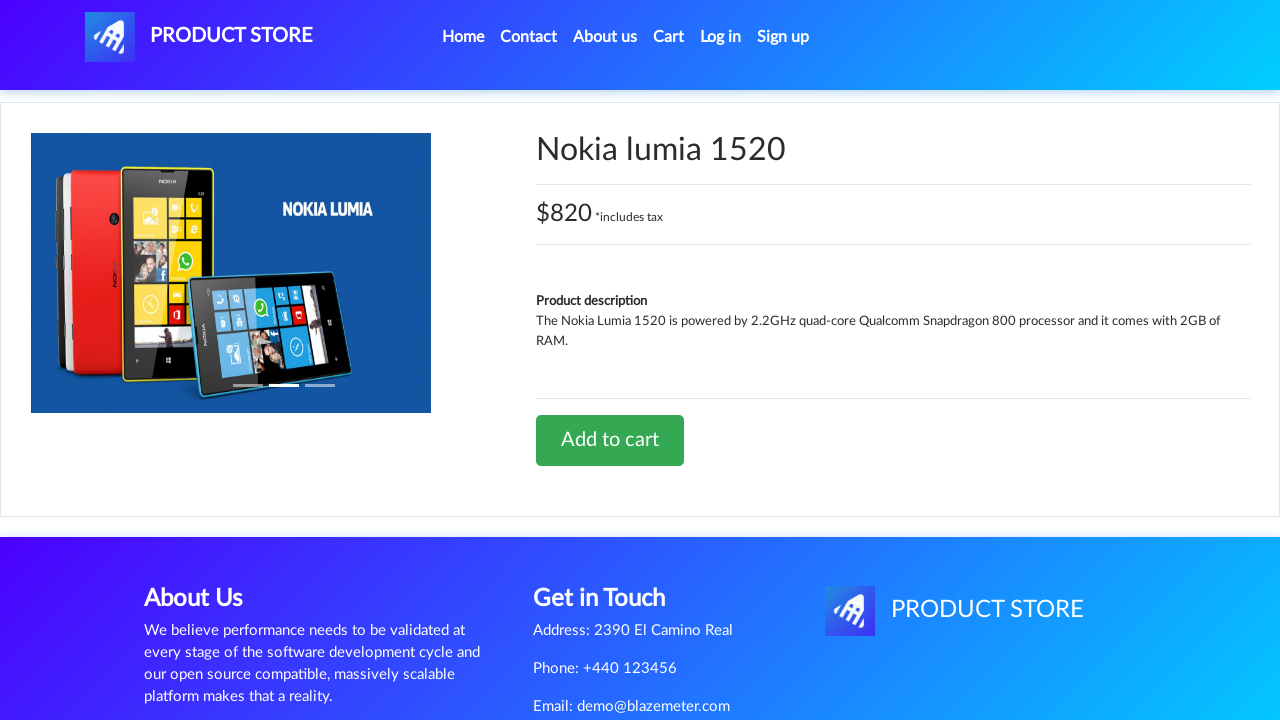

Clicked Add to Cart button at (610, 440) on a[onclick="addToCart(2)"]
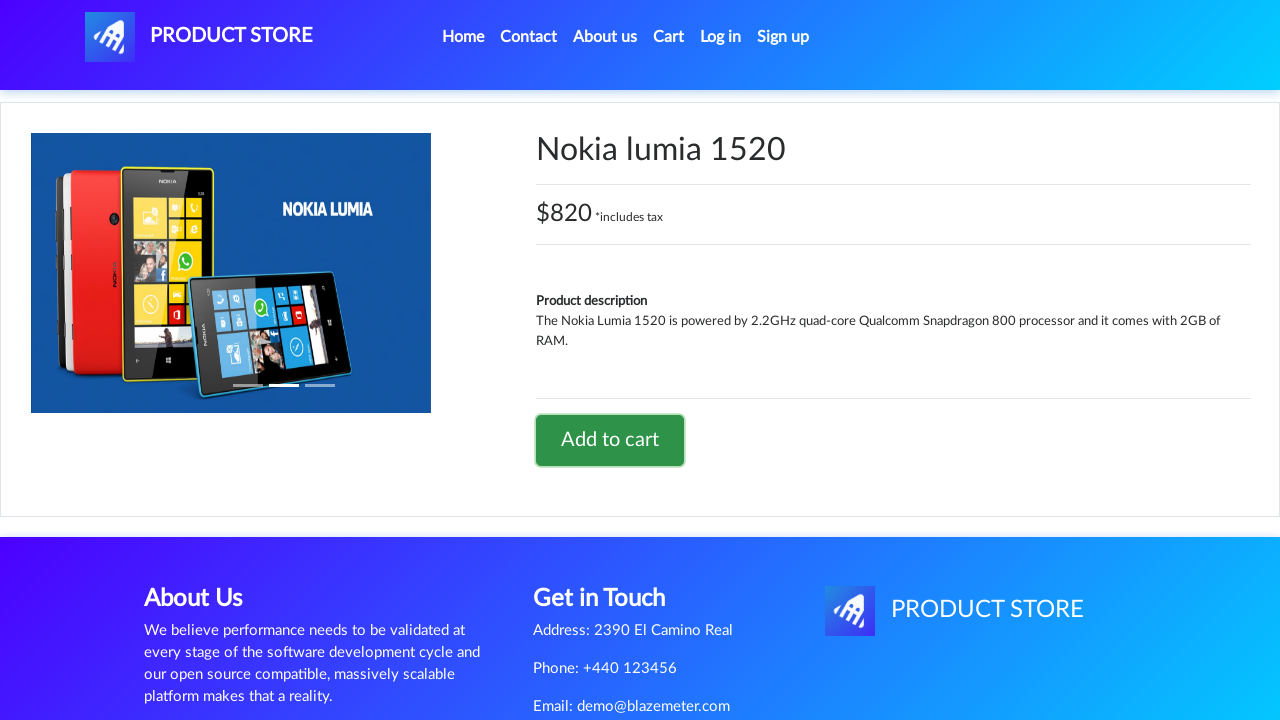

Set up dialog handler to accept alerts
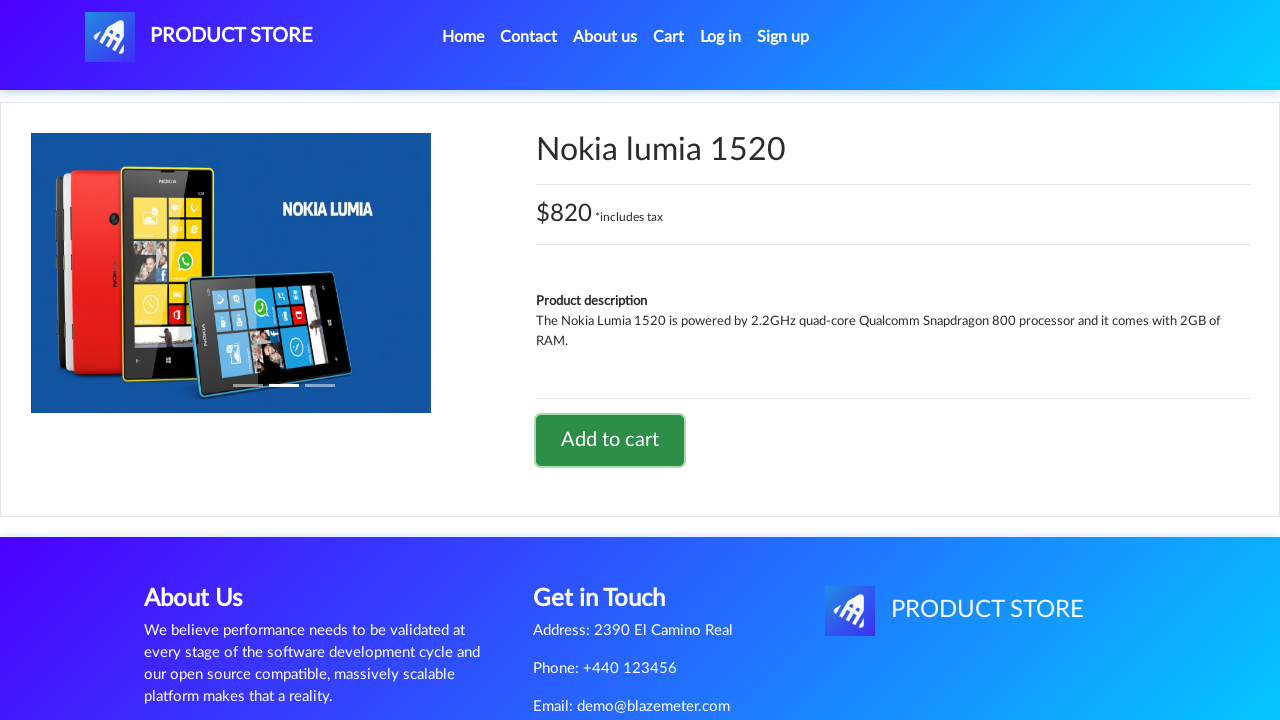

Waited for alert to appear and be handled
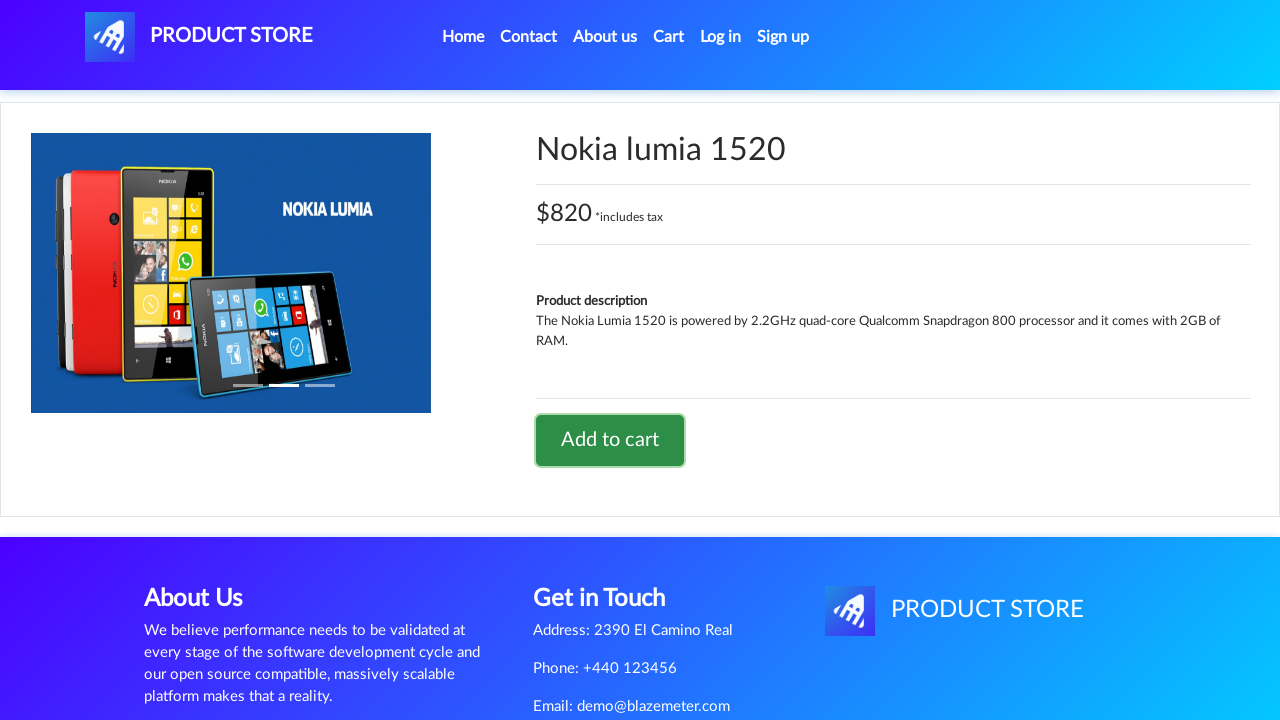

Clicked Product Store logo to return to main page at (199, 37) on a.navbar-brand
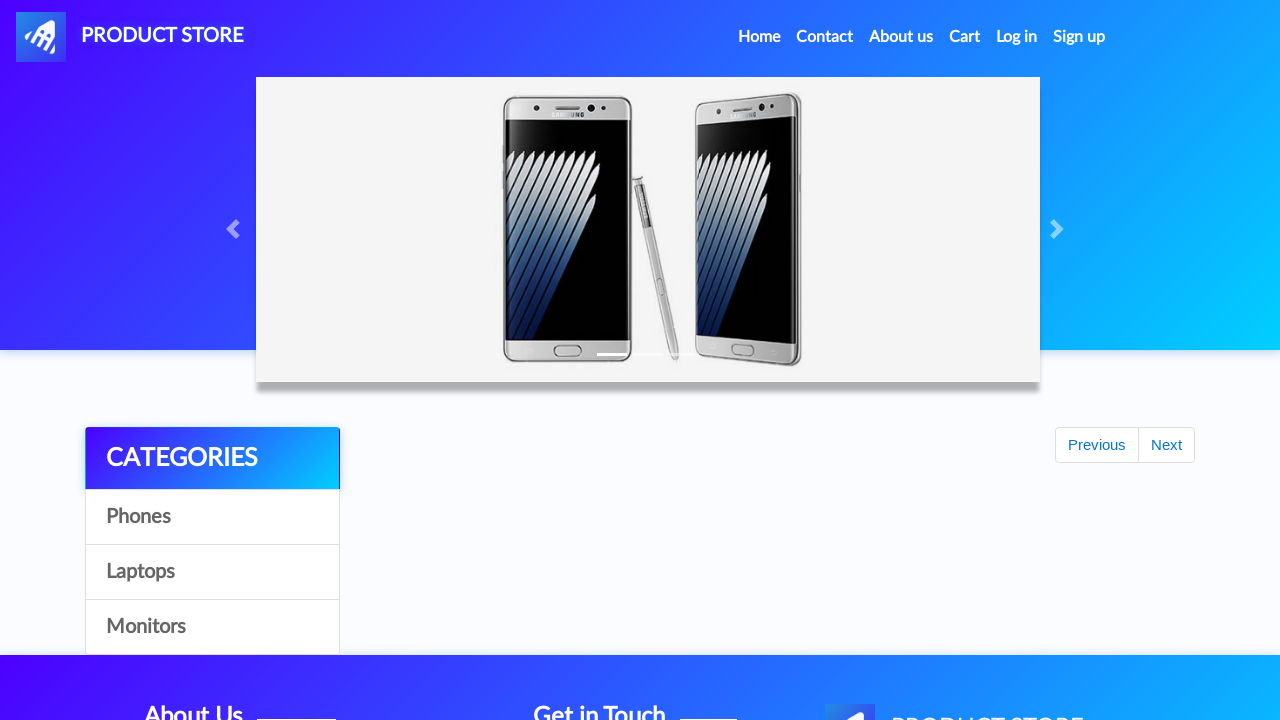

Cart link is ready
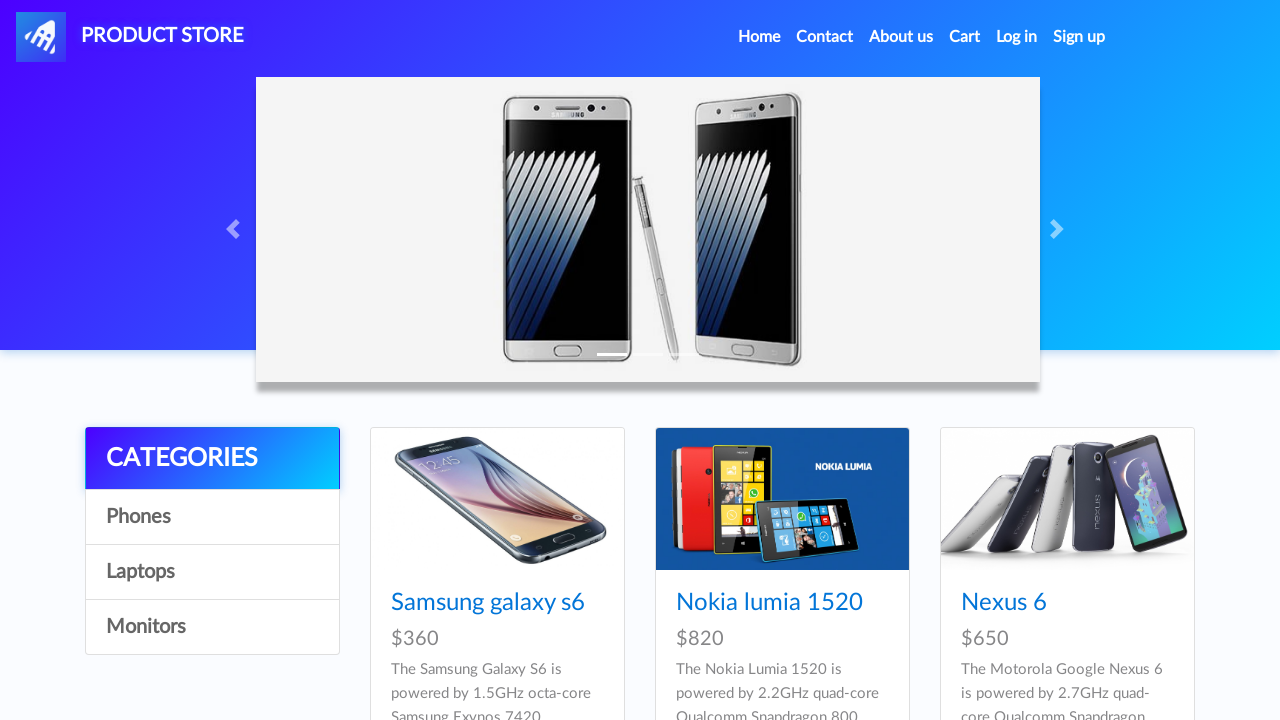

Clicked on cart link to navigate to cart page at (965, 37) on a[href="cart.html"]
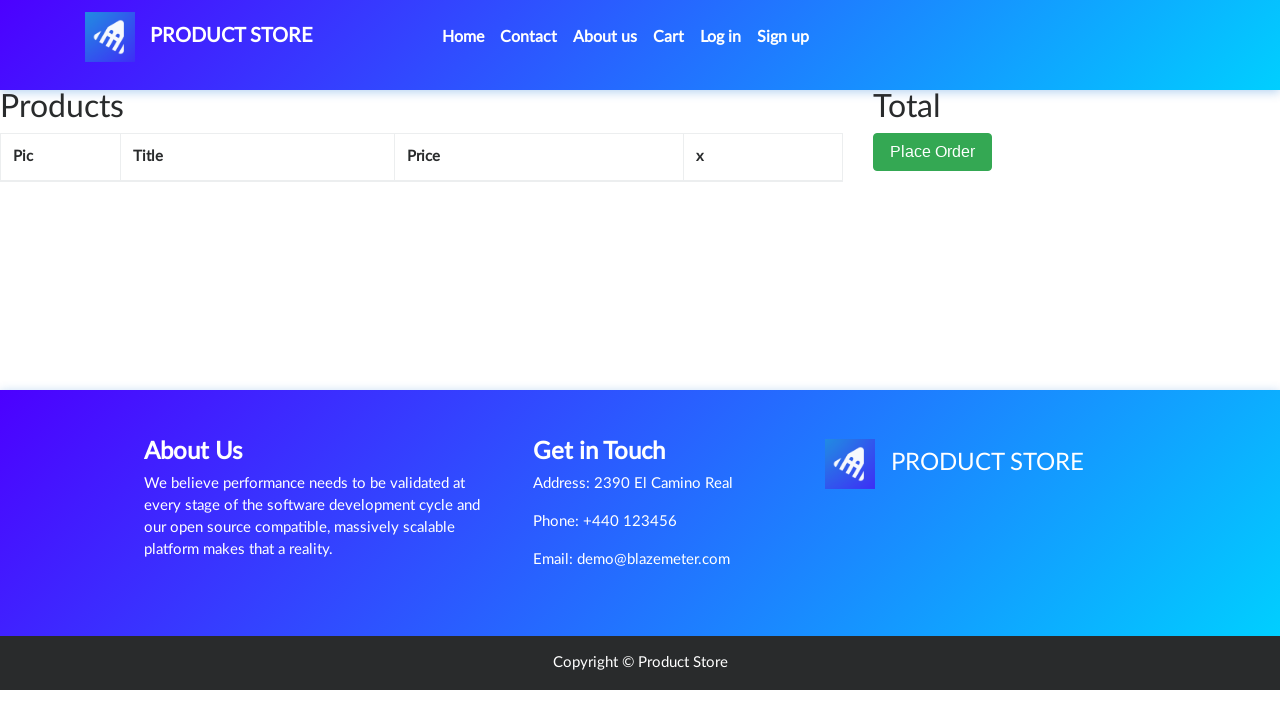

Verified Nokia lumia 1520 appears in the cart
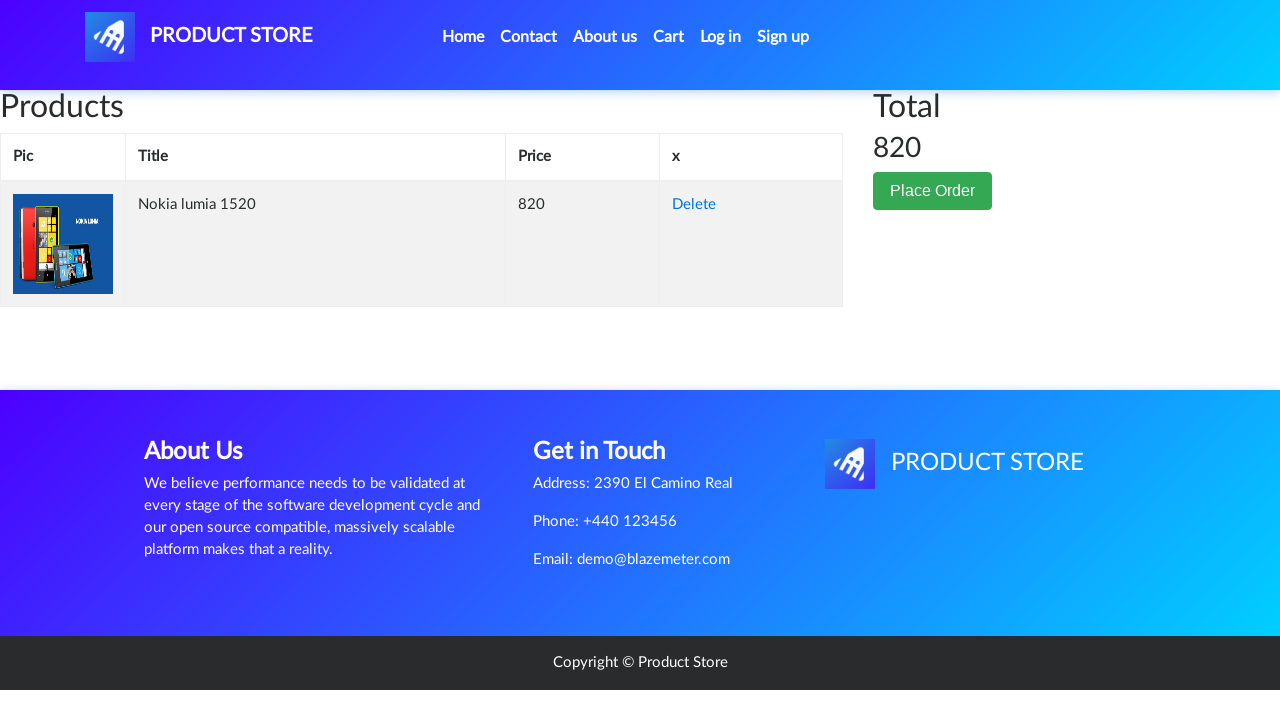

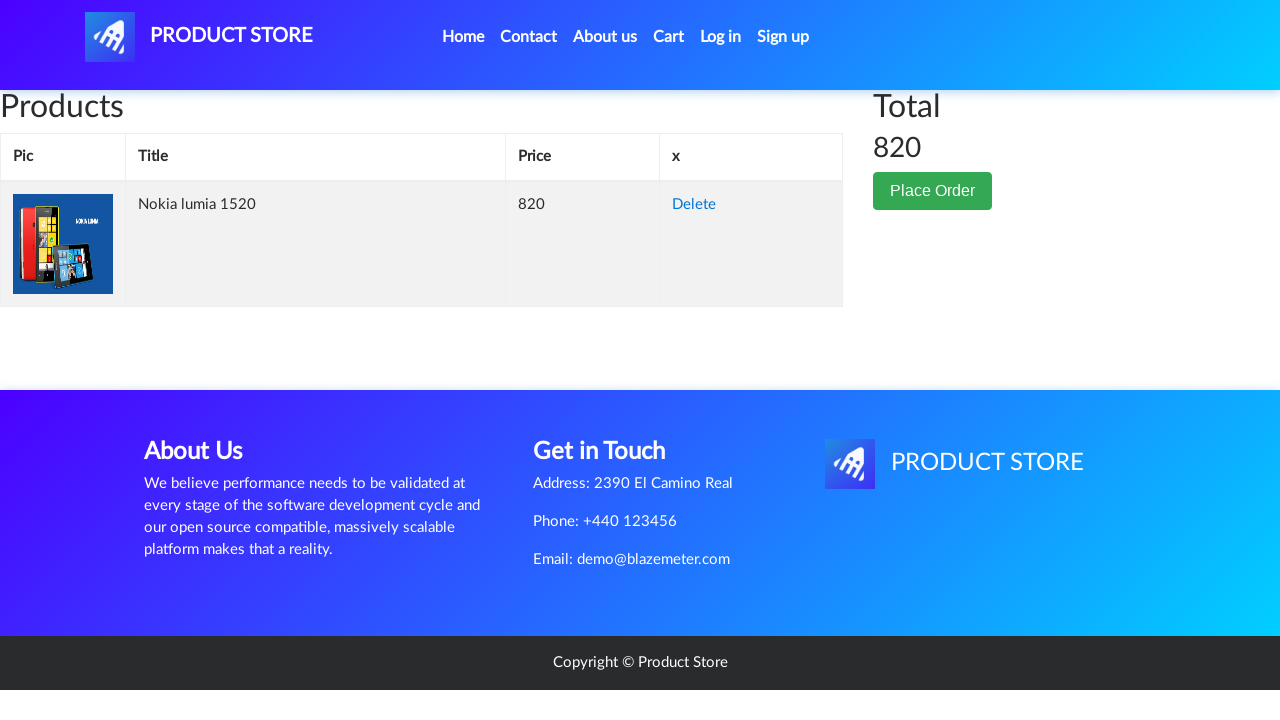